Clicks the Loading Images link under Chapter 3 and verifies navigation to the correct page

Starting URL: https://bonigarcia.dev/selenium-webdriver-java/

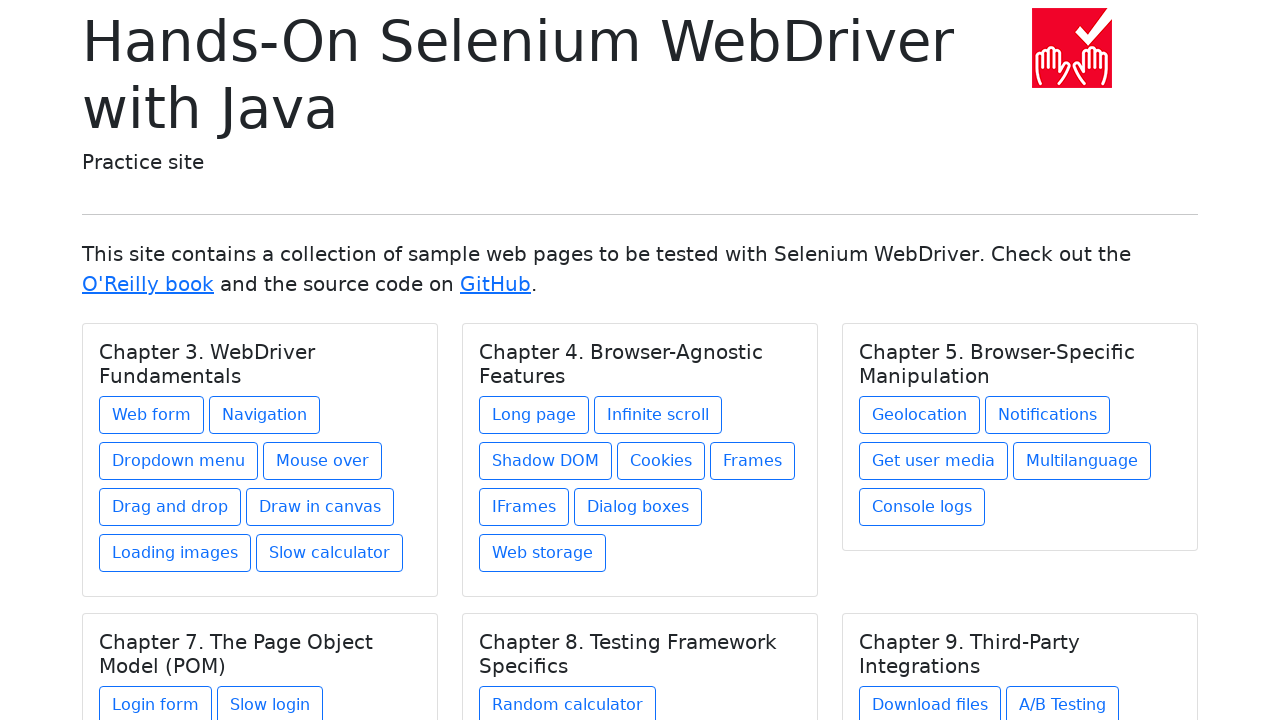

Clicked the Loading Images link under Chapter 3 at (175, 553) on xpath=//h5[text()='Chapter 3. WebDriver Fundamentals']/../a[contains(@href, 'loa
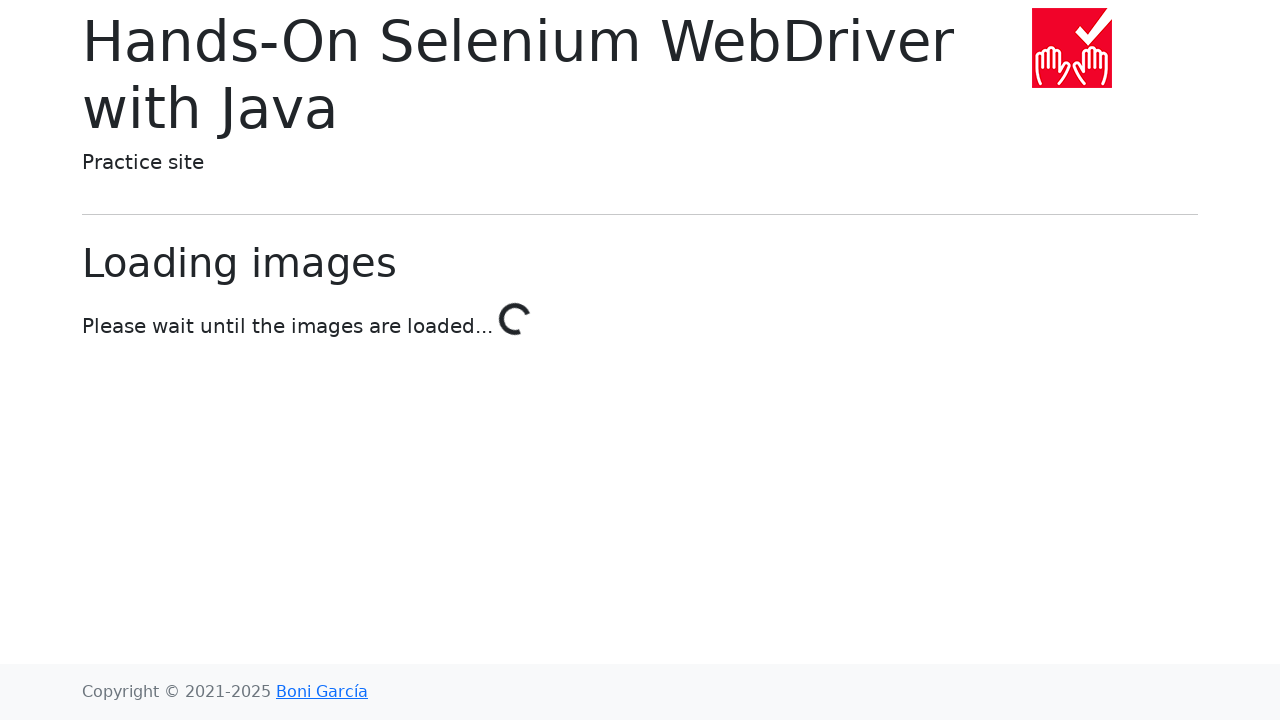

Page loaded and title element (.display-6) is visible
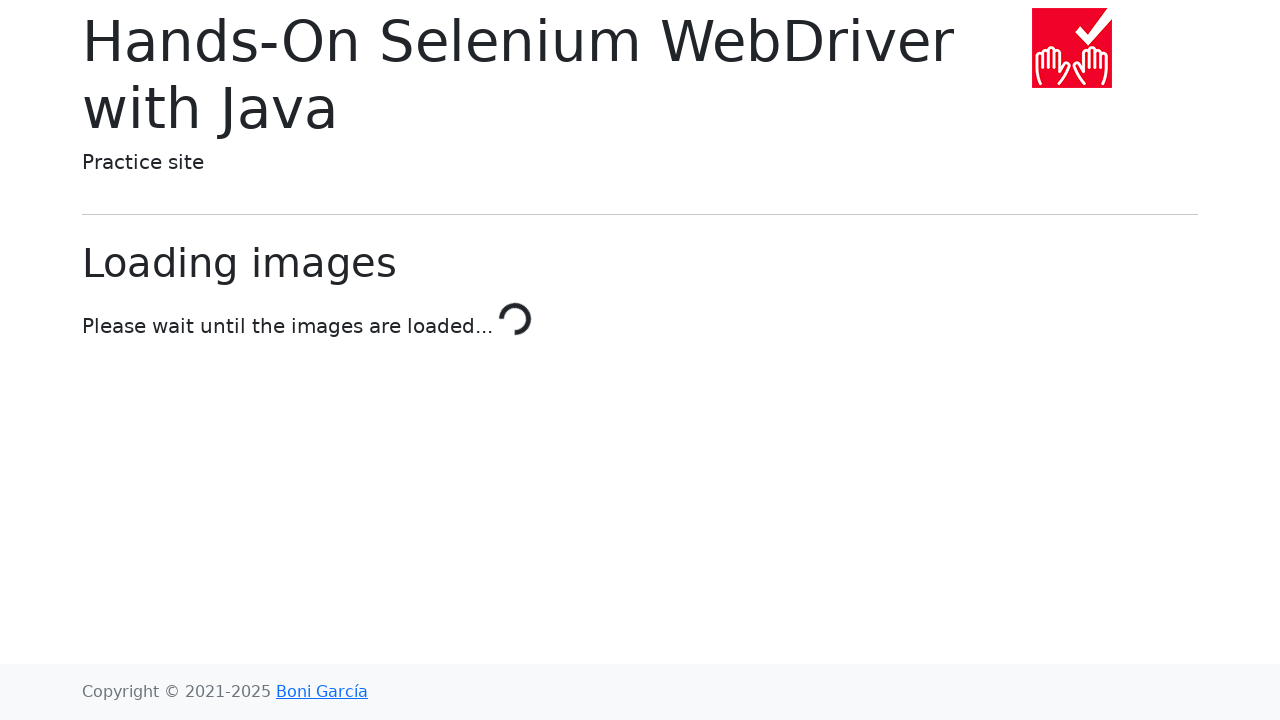

Located the page title element
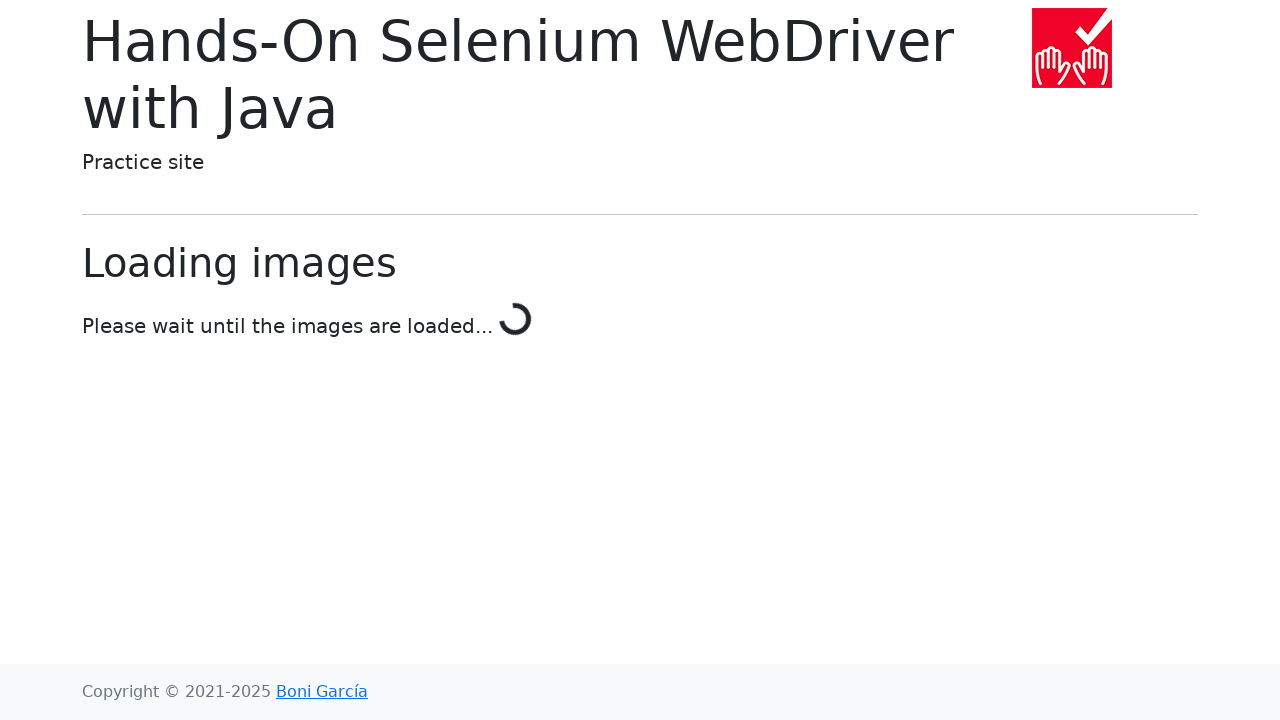

Verified URL is correct: https://bonigarcia.dev/selenium-webdriver-java/loading-images.html
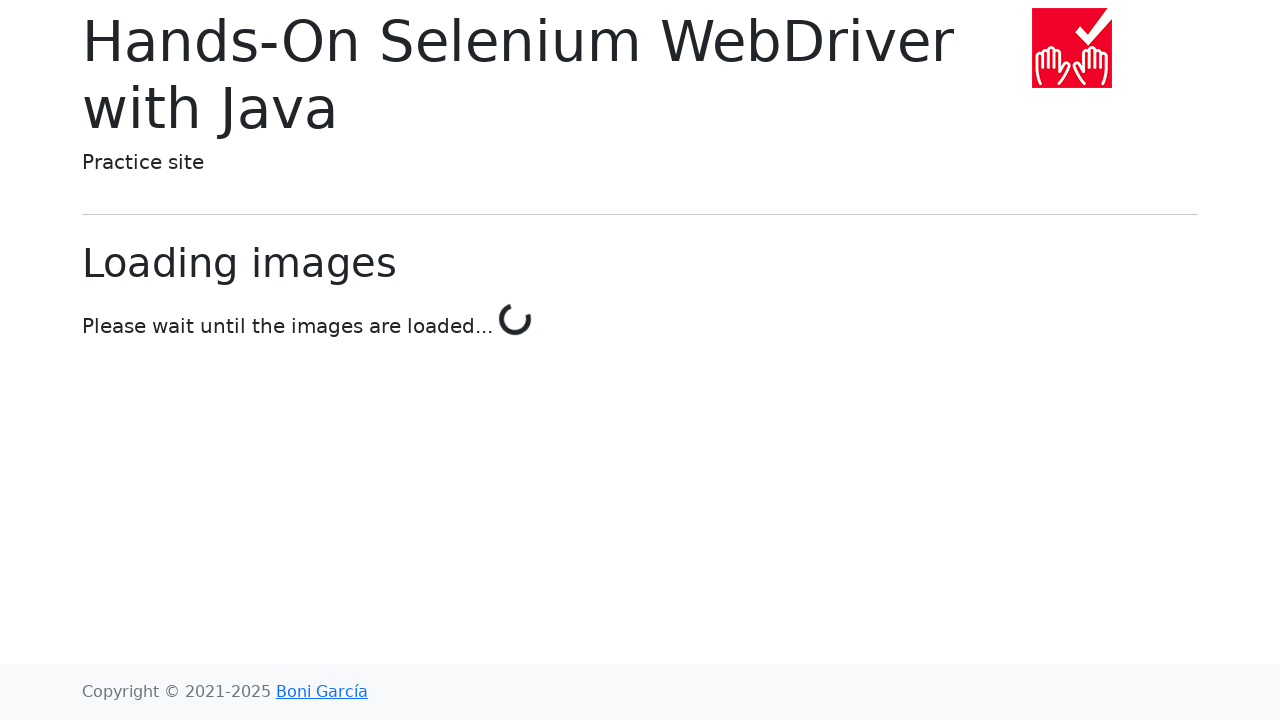

Verified page title text is 'Loading images'
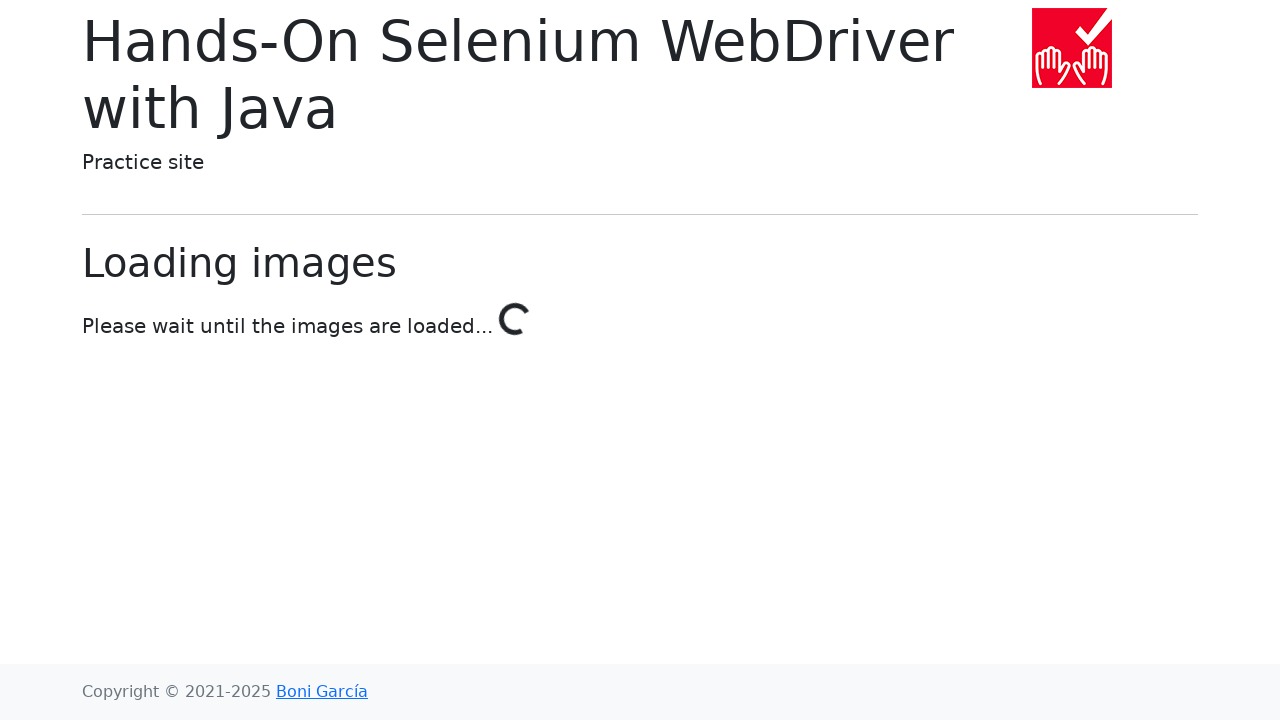

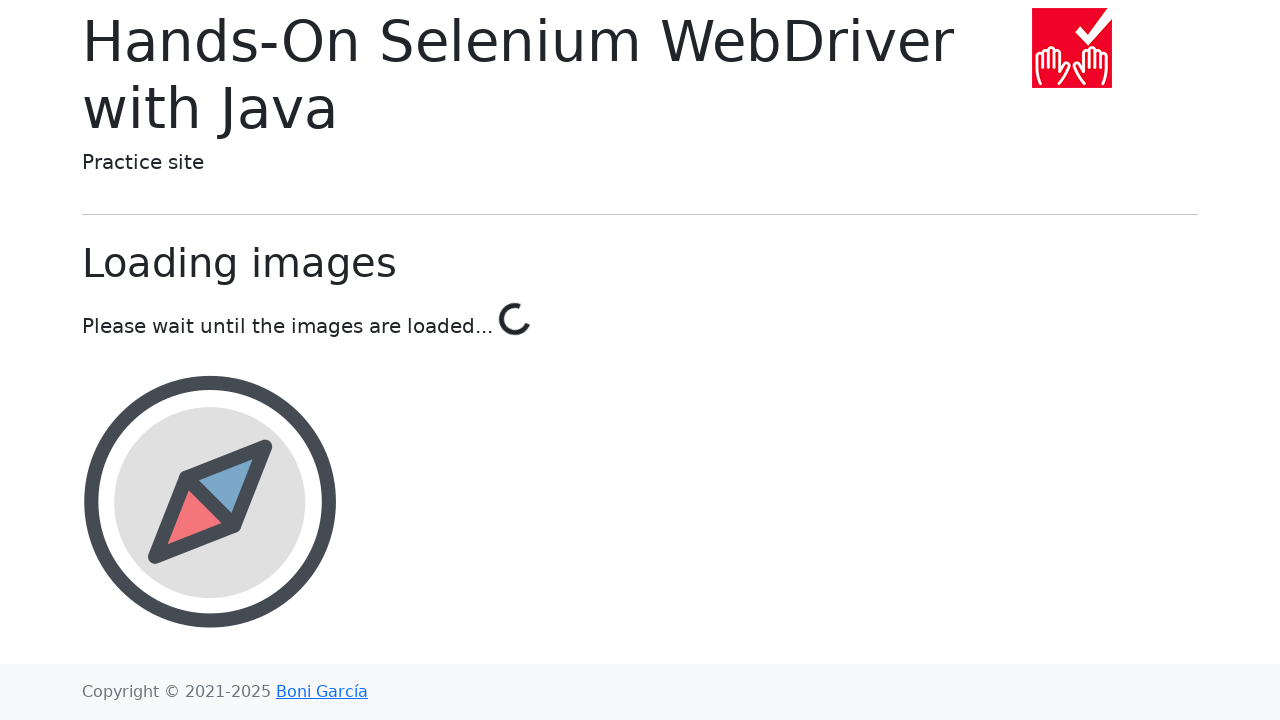